Navigates to the FGCU Canvas page and maximizes the browser window to verify the page loads successfully.

Starting URL: https://www.fgcu.edu/canvas/

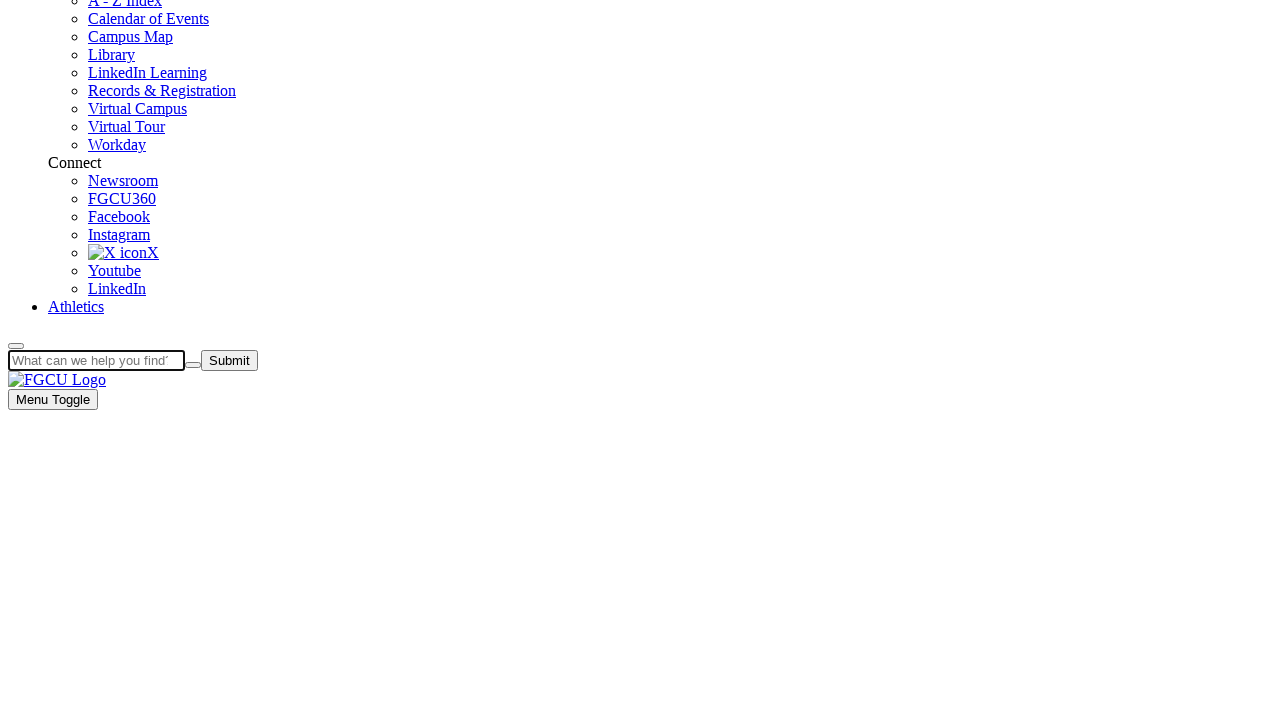

Set viewport size to 1920x1080 to maximize browser window
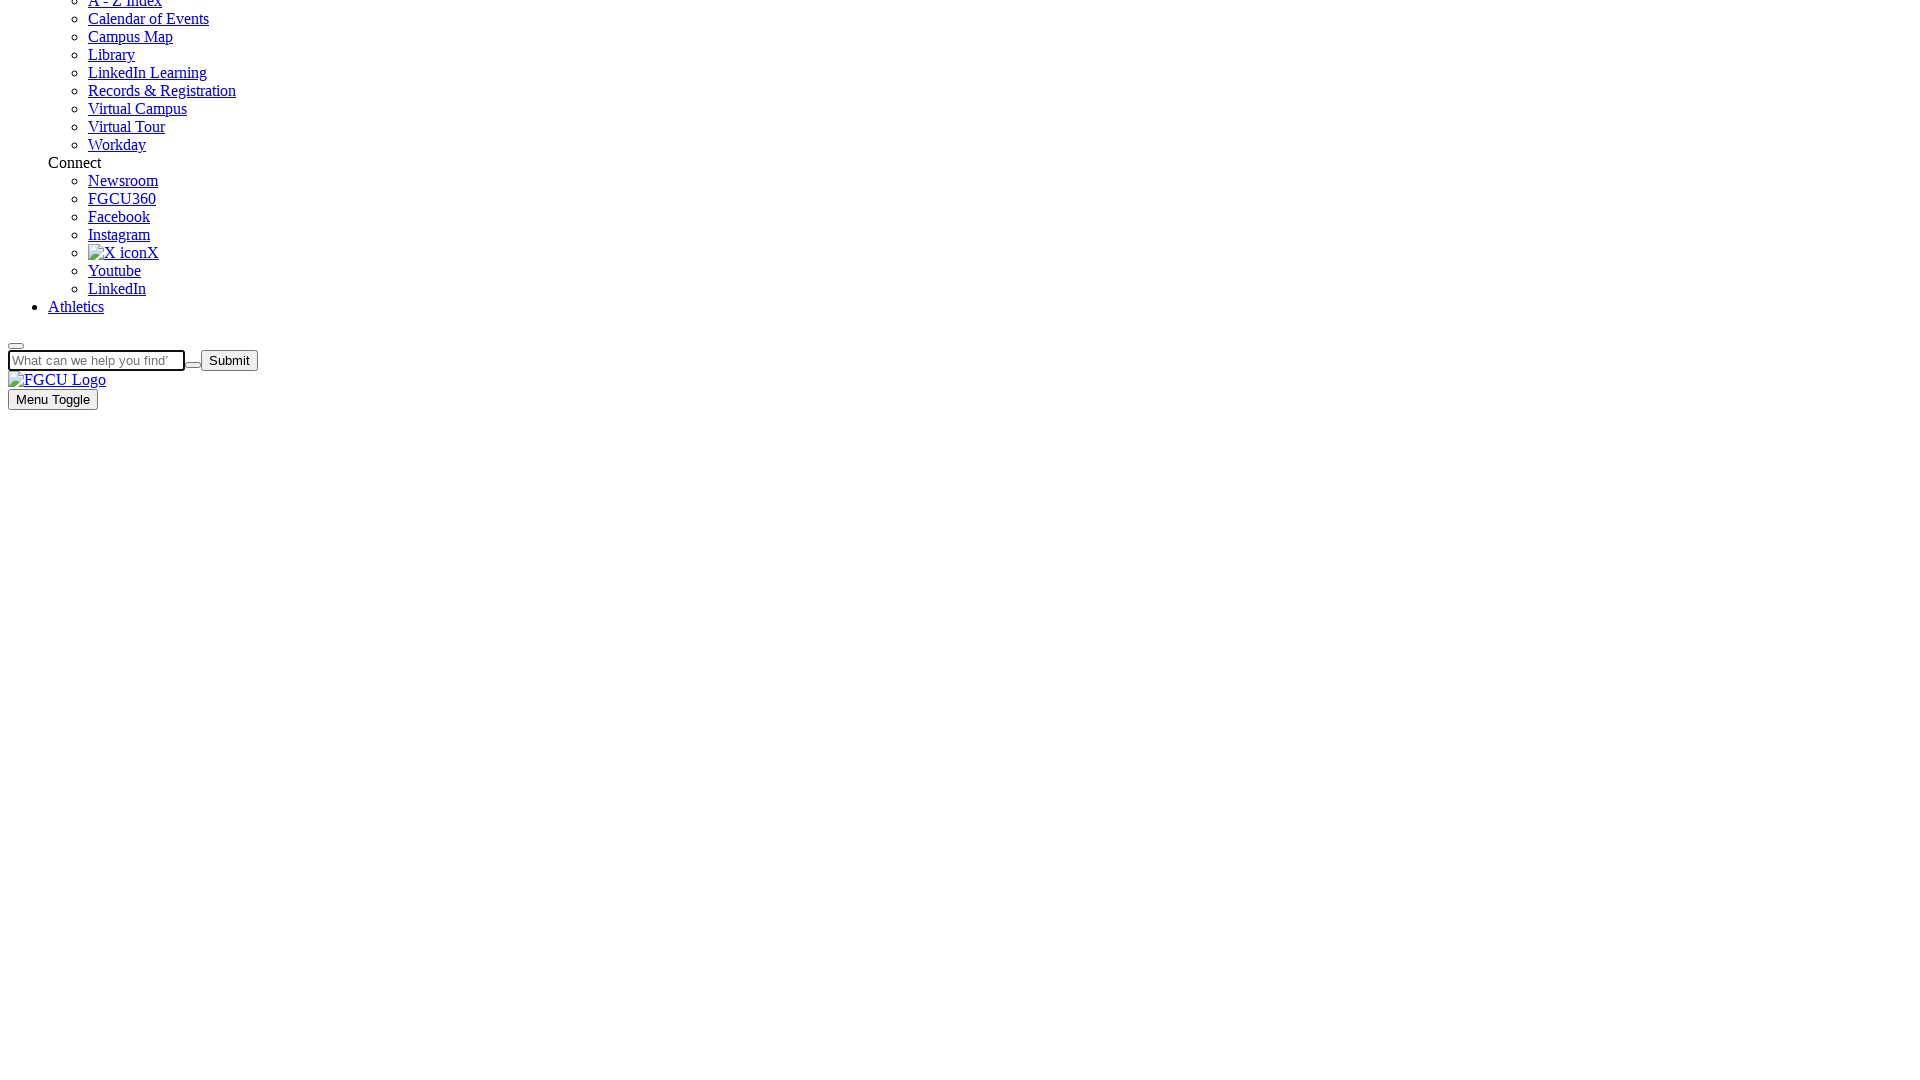

FGCU Canvas page loaded successfully (DOM content loaded)
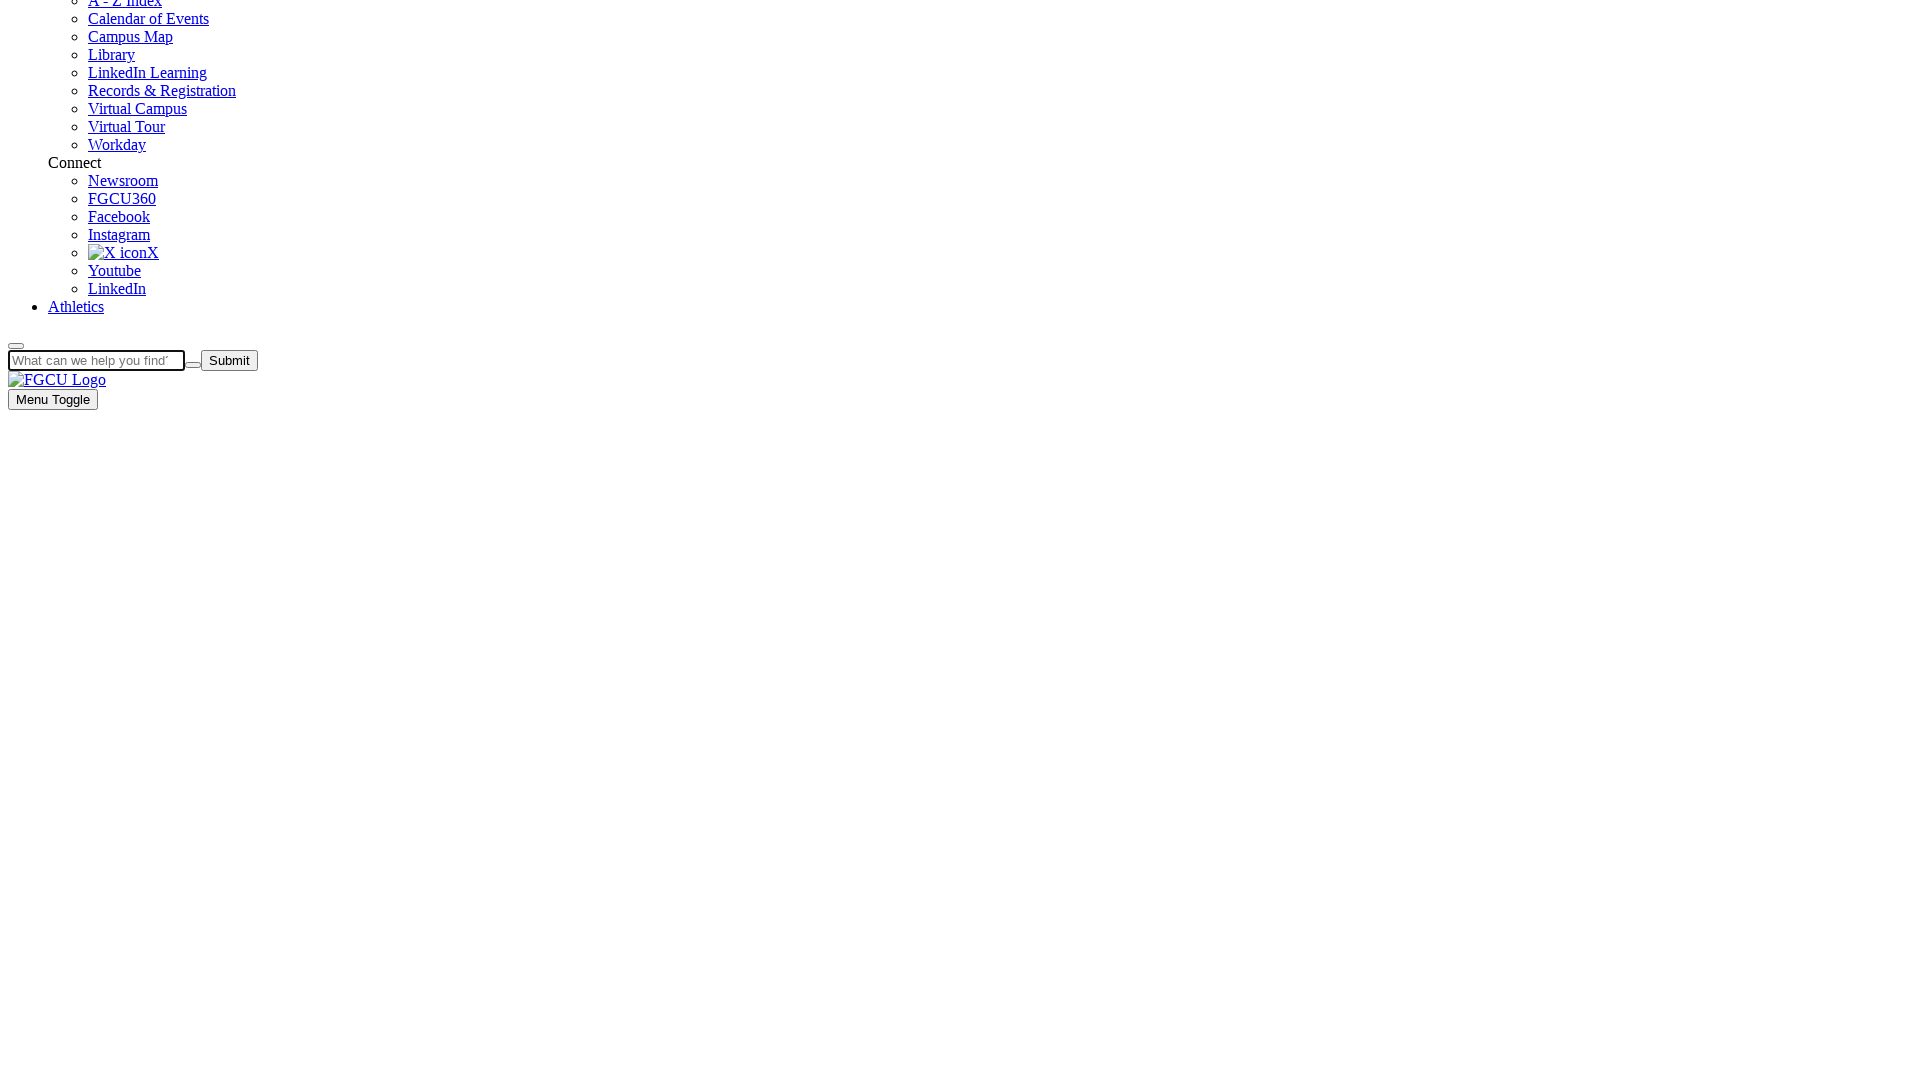

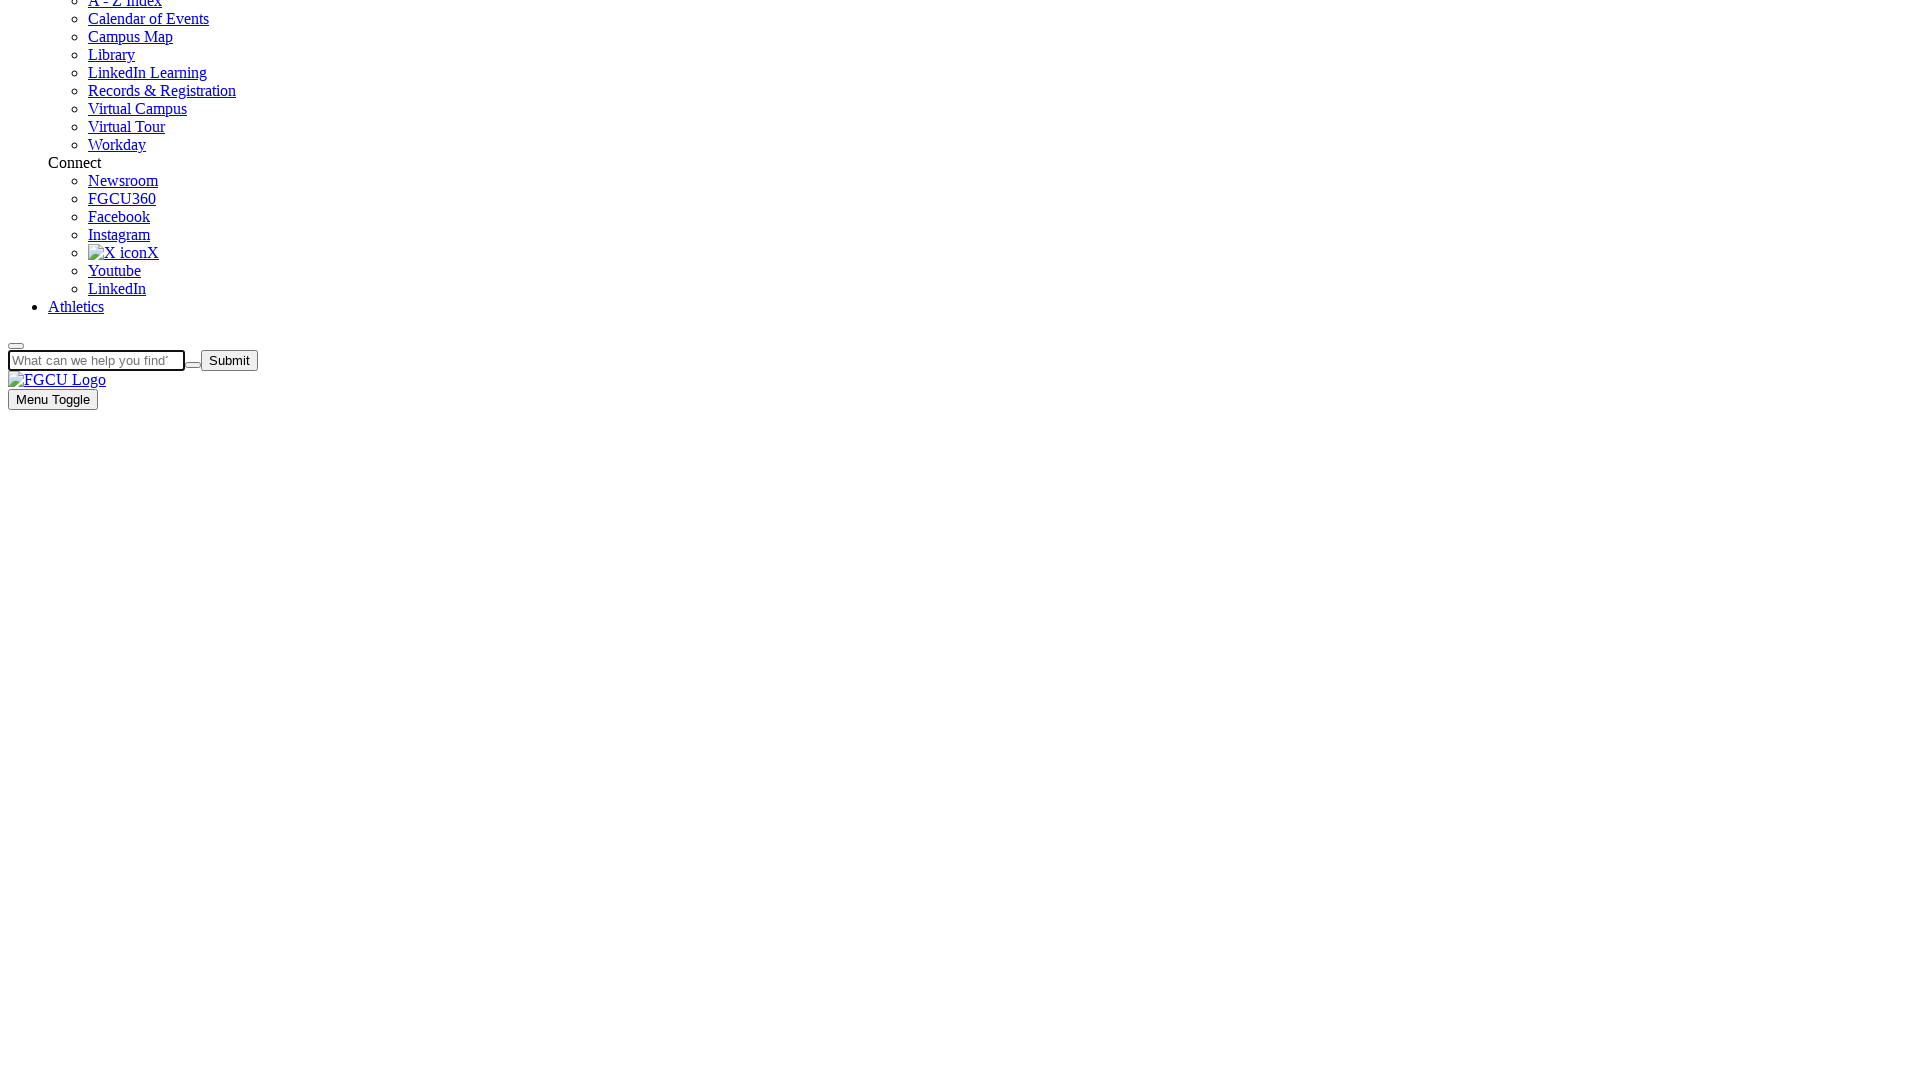